Tests link counting functionality on different sections of a page, opens links in new tabs, and iterates through opened windows to verify URLs

Starting URL: https://rahulshettyacademy.com/AutomationPractice/

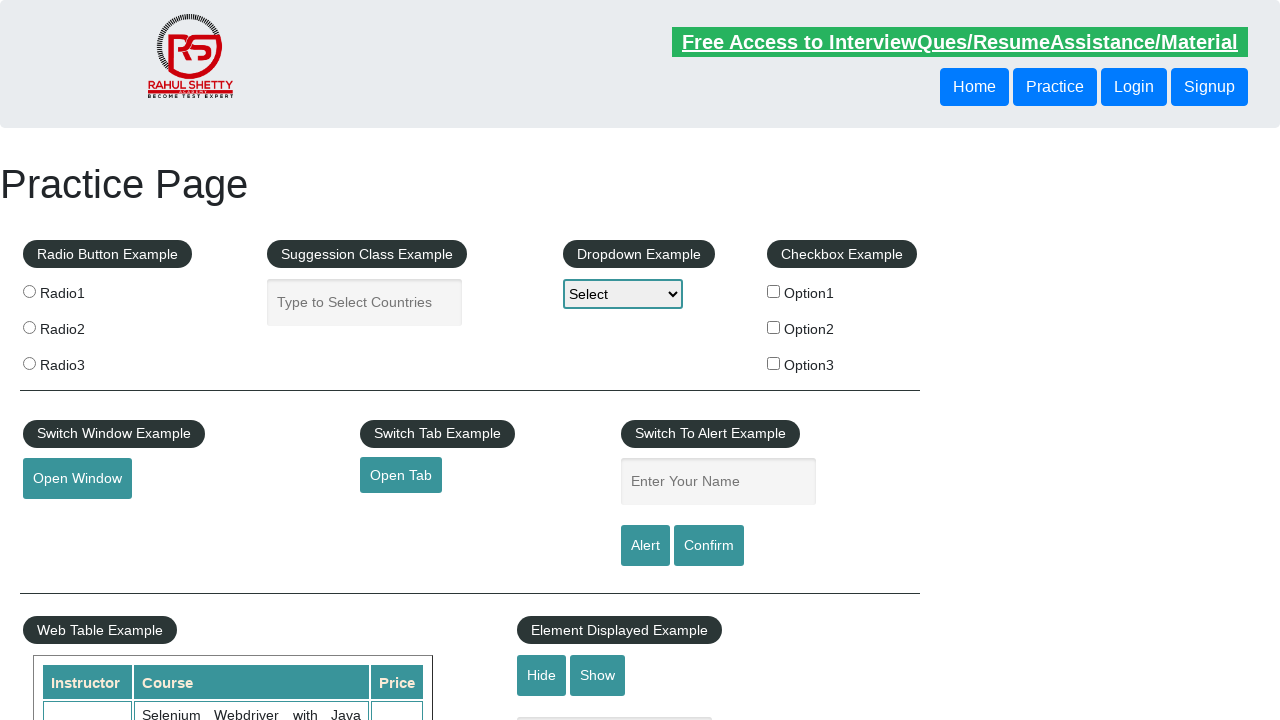

Navigated to AutomationPractice page
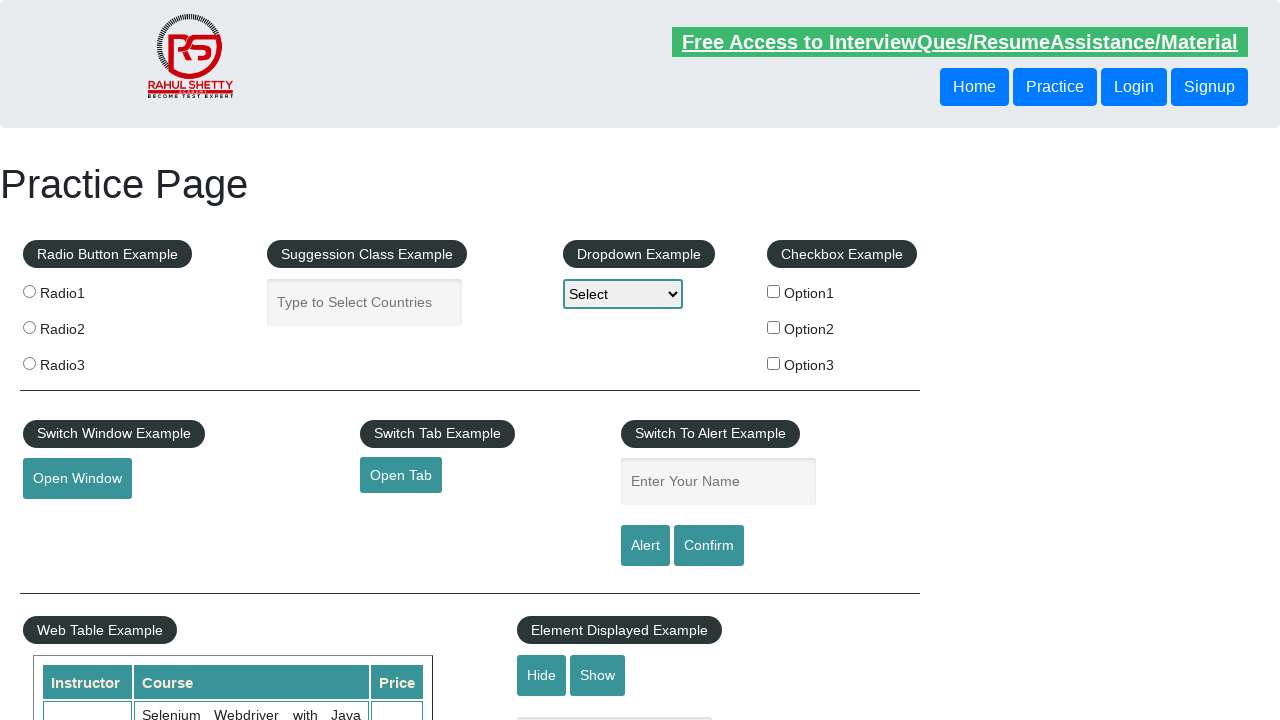

Counted total links on page: 27
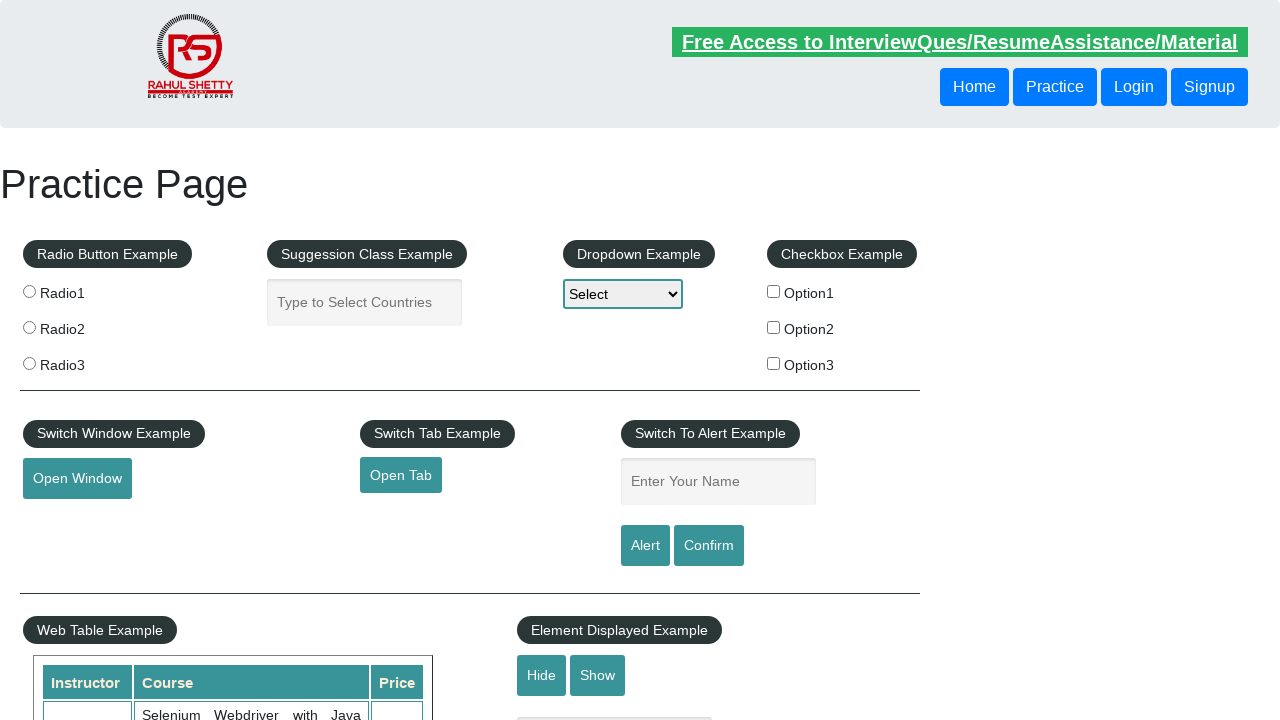

Counted footer links: 20
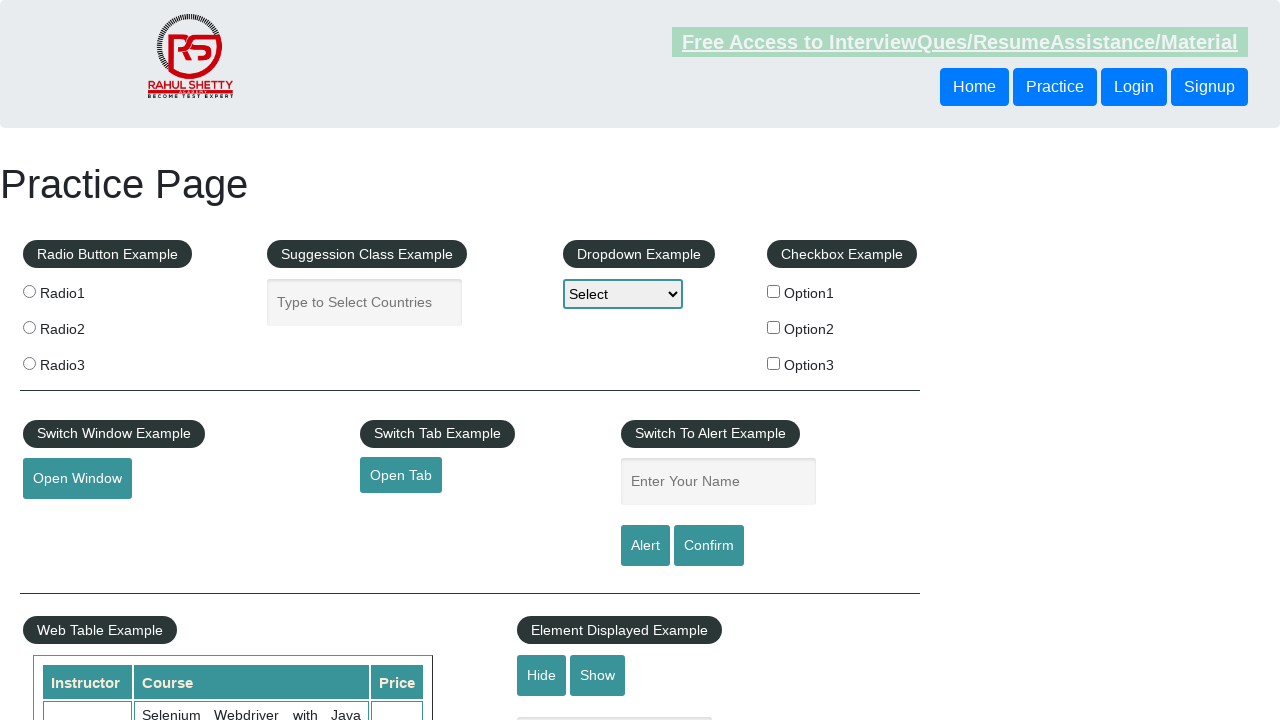

Counted latest news section links: 5
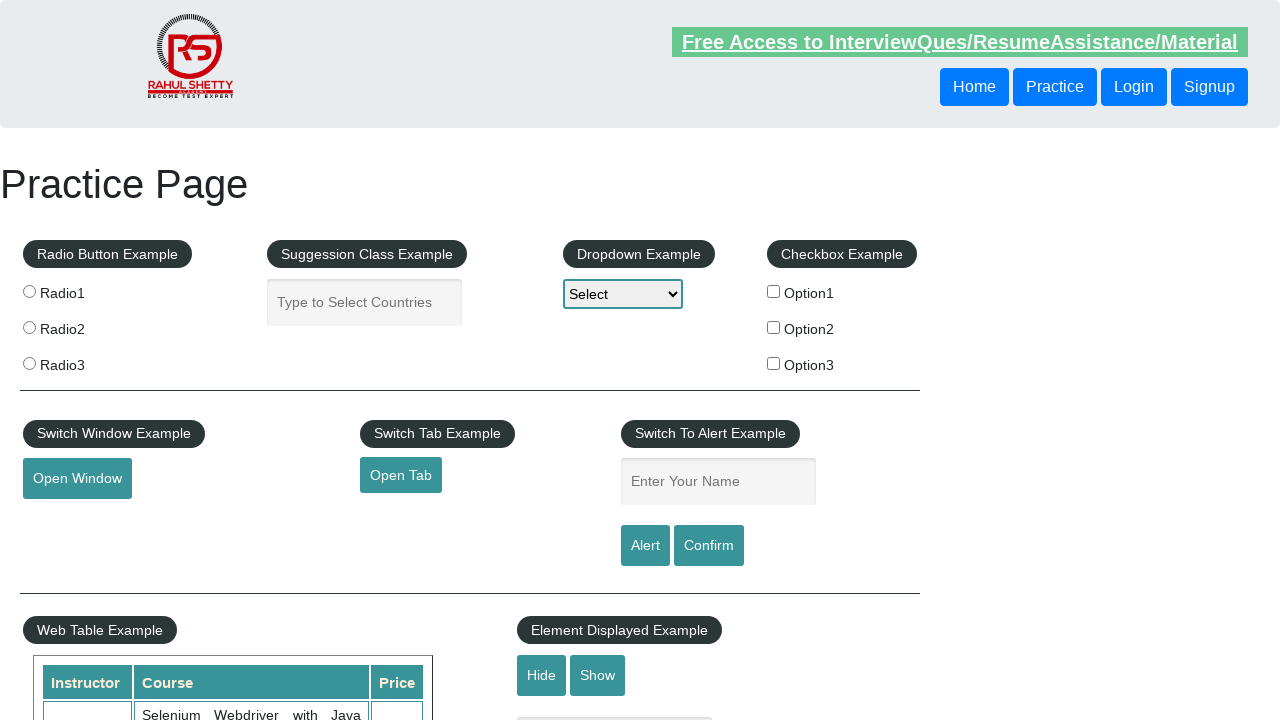

Retrieved all latest news section link elements
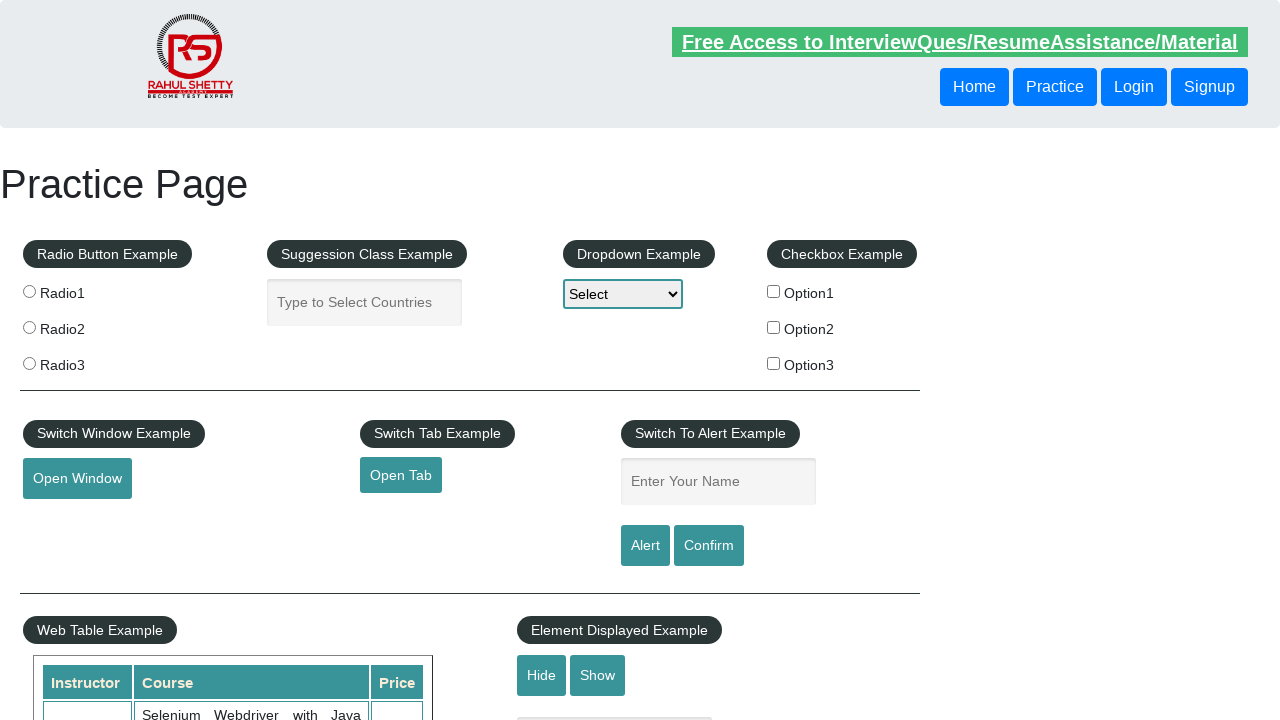

Clicked second link in latest news section at (473, 520) on div#gf-BIG td:nth-child(2) a >> nth=1
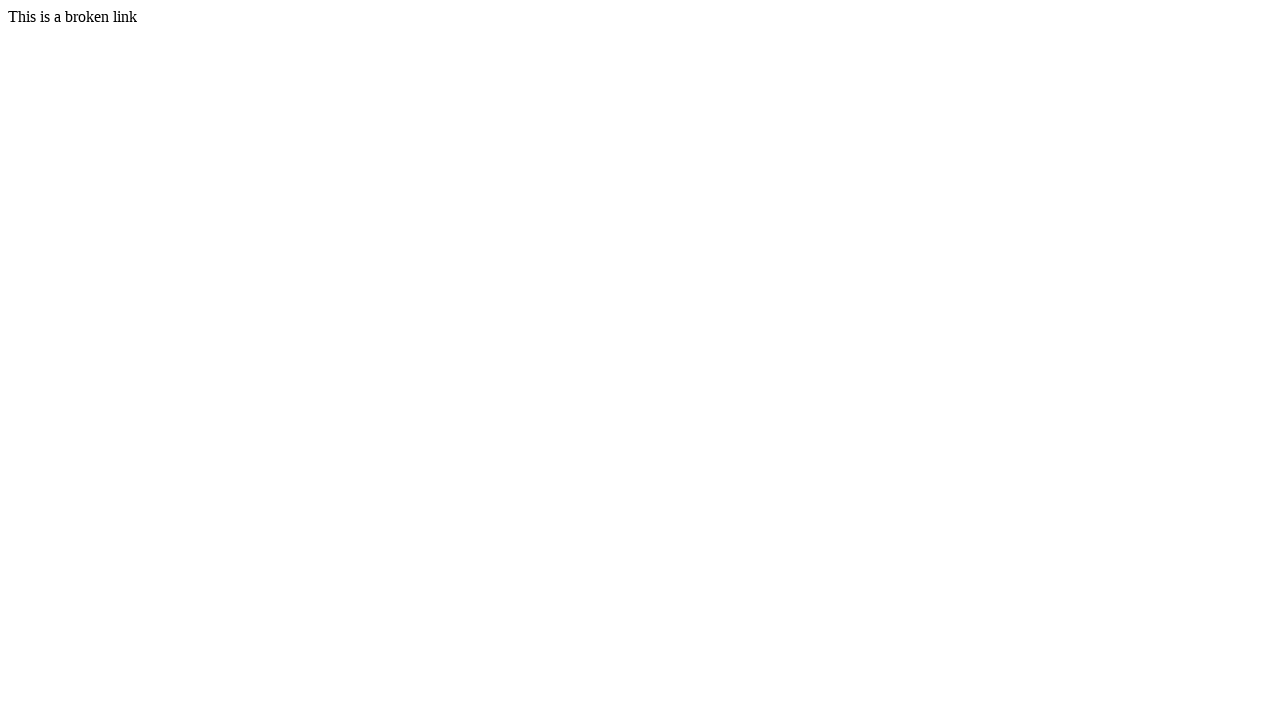

Counted discount section links: 0
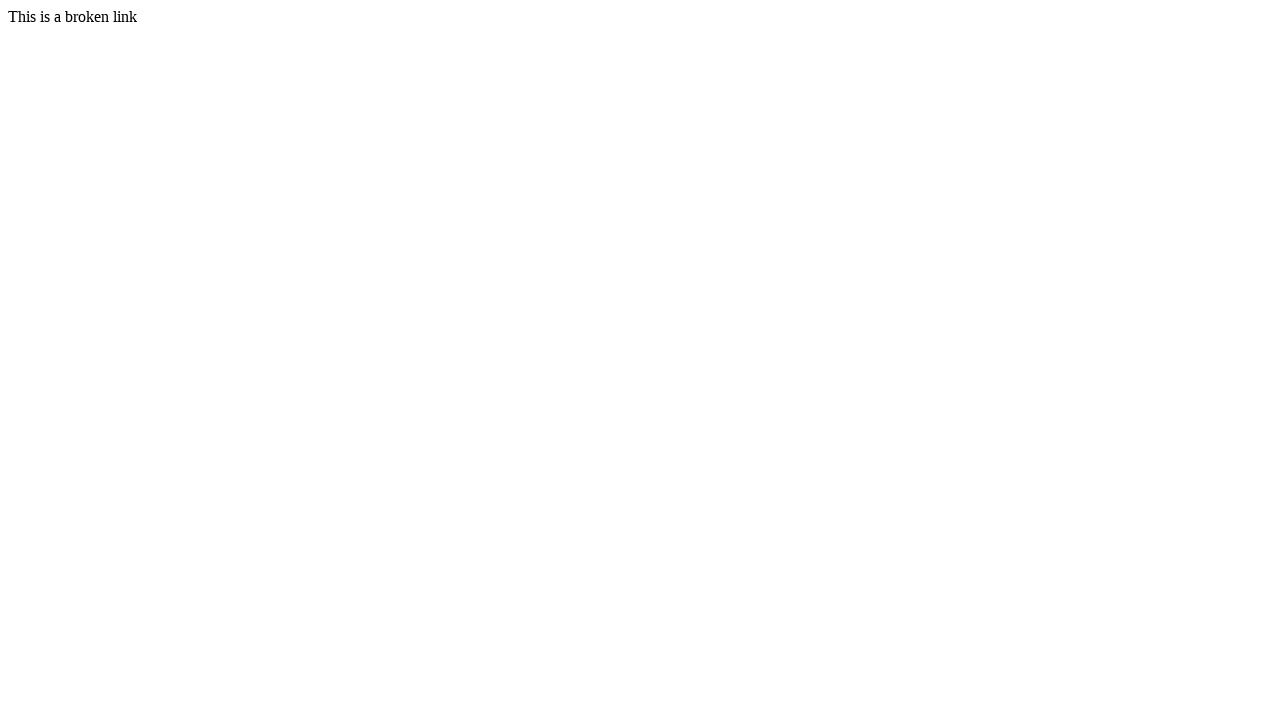

Retrieved all discount section link elements
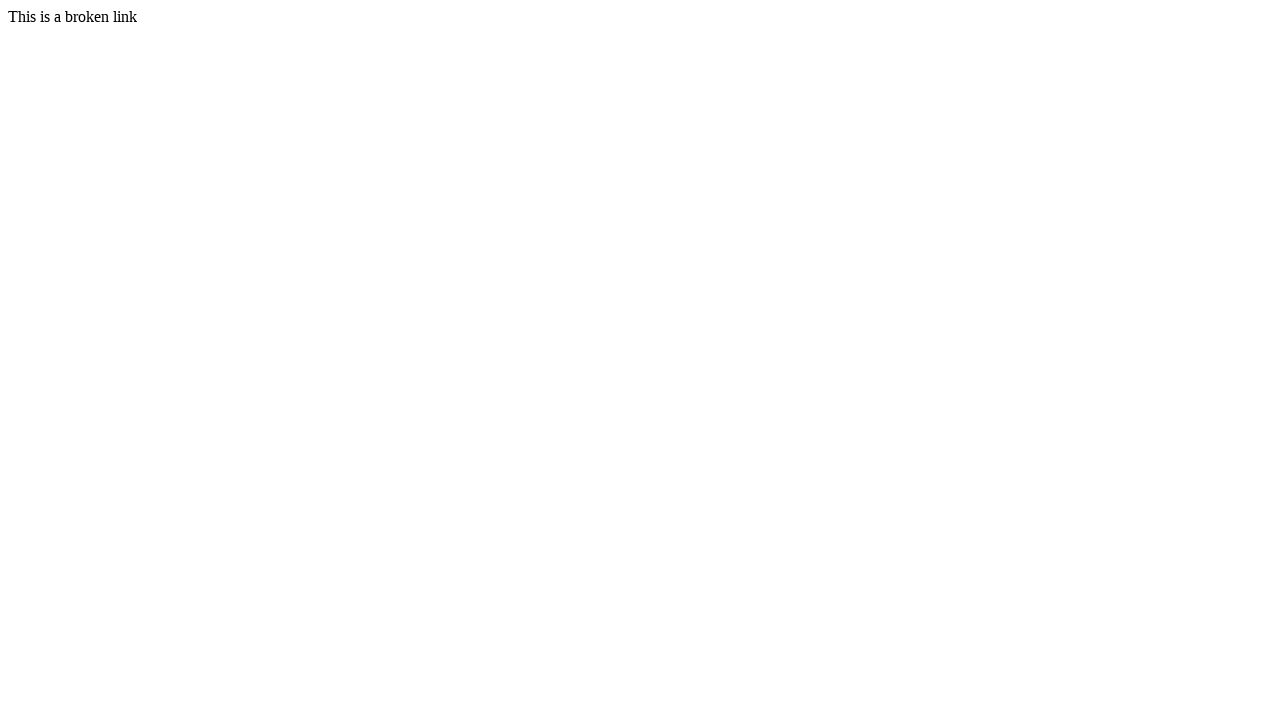

Retrieved all open pages/tabs: 1 total
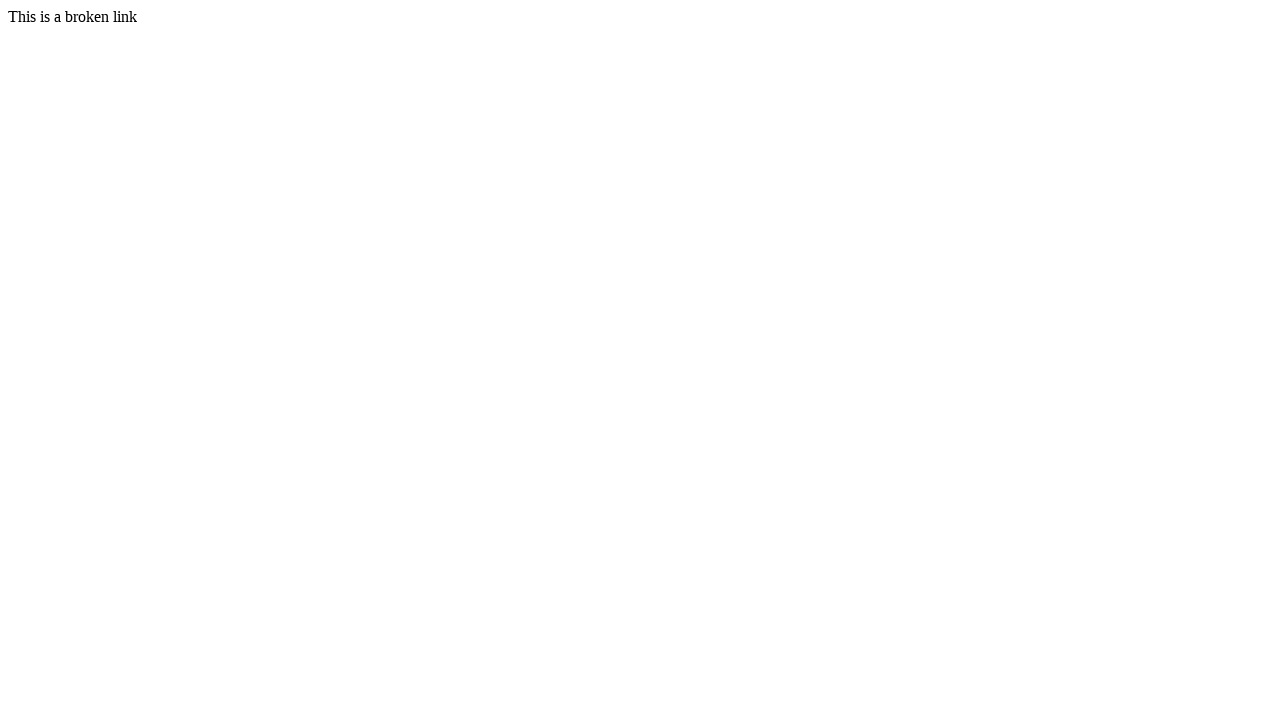

Verified URL in opened tab: https://rahulshettyacademy.com/brokenlink
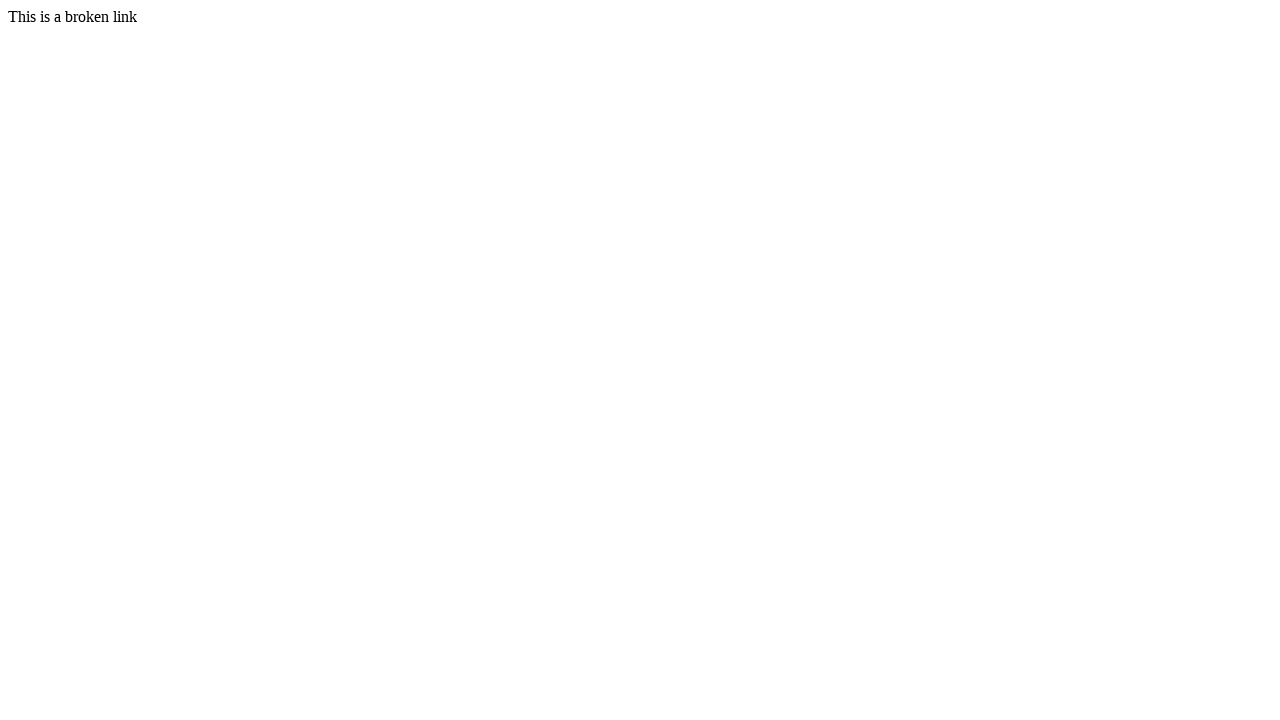

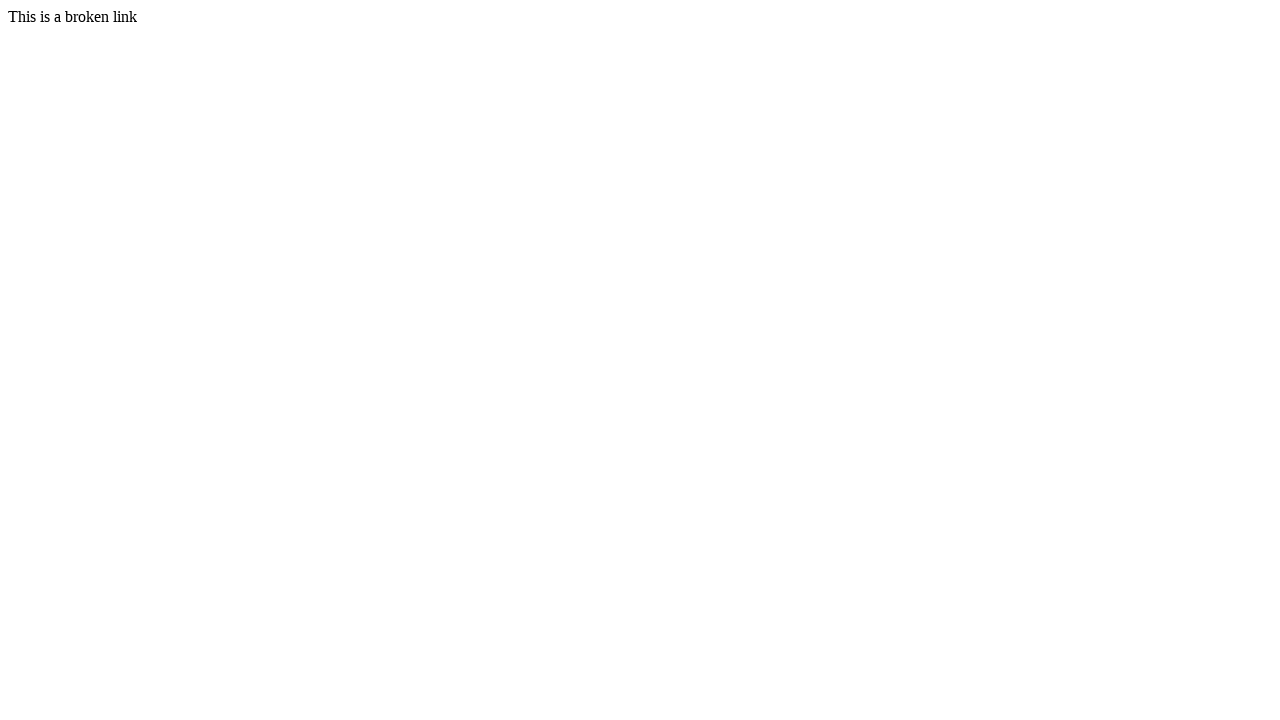